Selects the first option from the dropdown and verifies that "Option 1" is selected

Starting URL: http://the-internet.herokuapp.com/dropdown

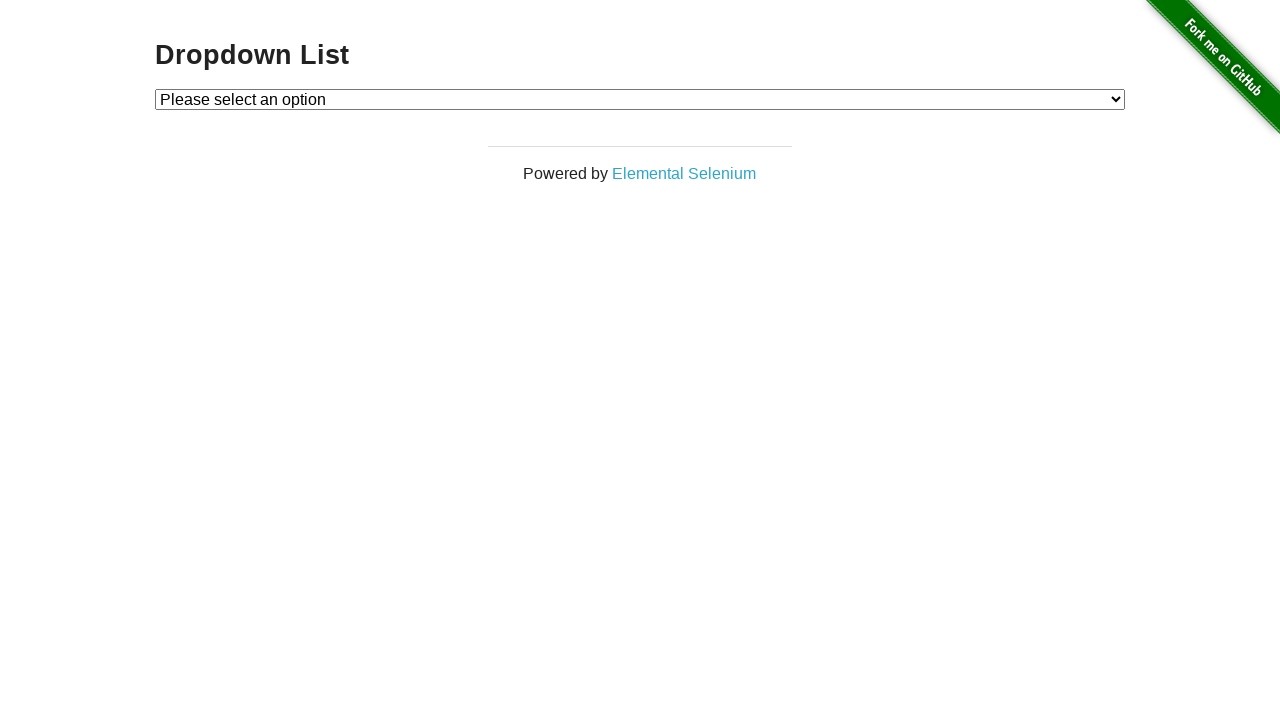

Navigated to dropdown page
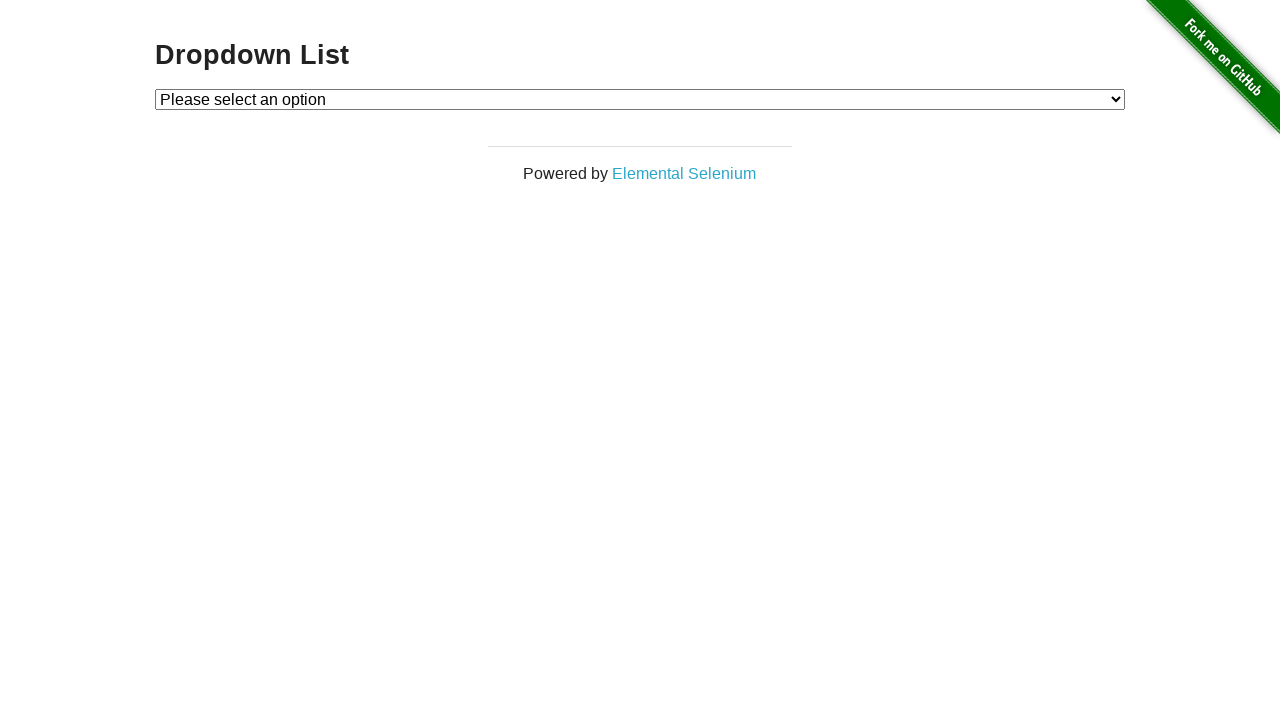

Clicked on dropdown to open it at (640, 99) on select#dropdown
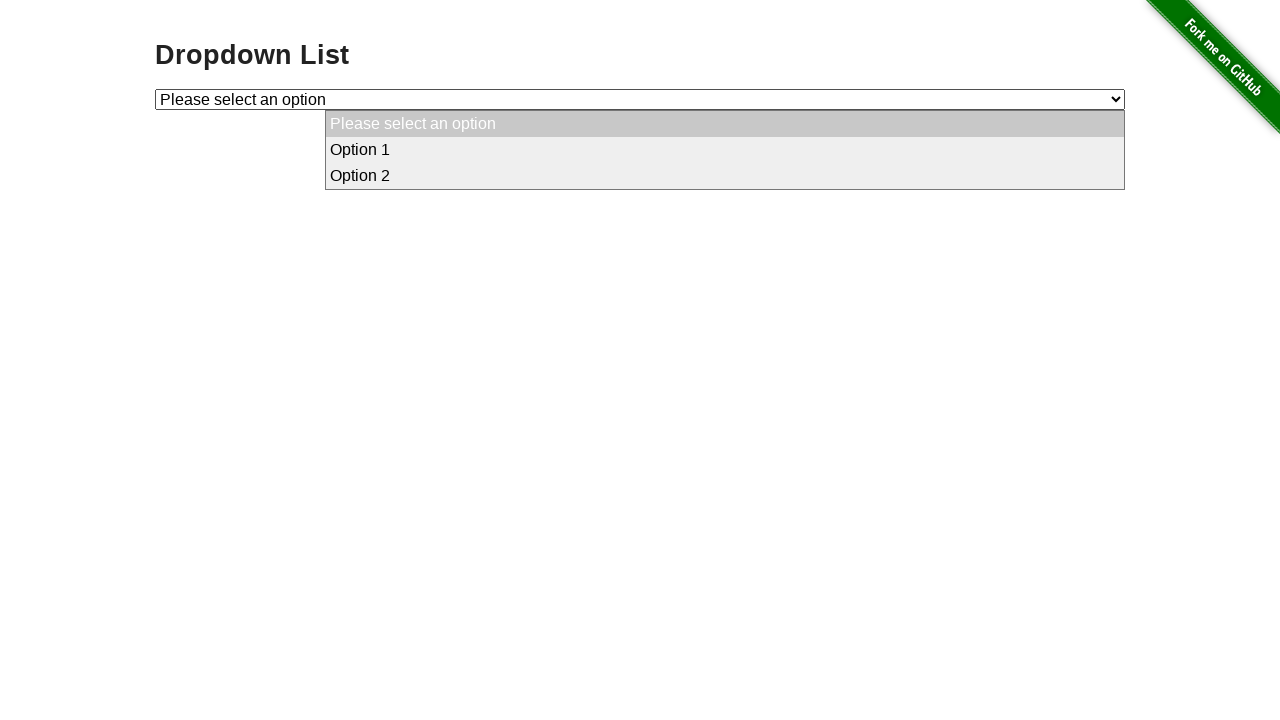

Selected Option 1 from dropdown on select#dropdown
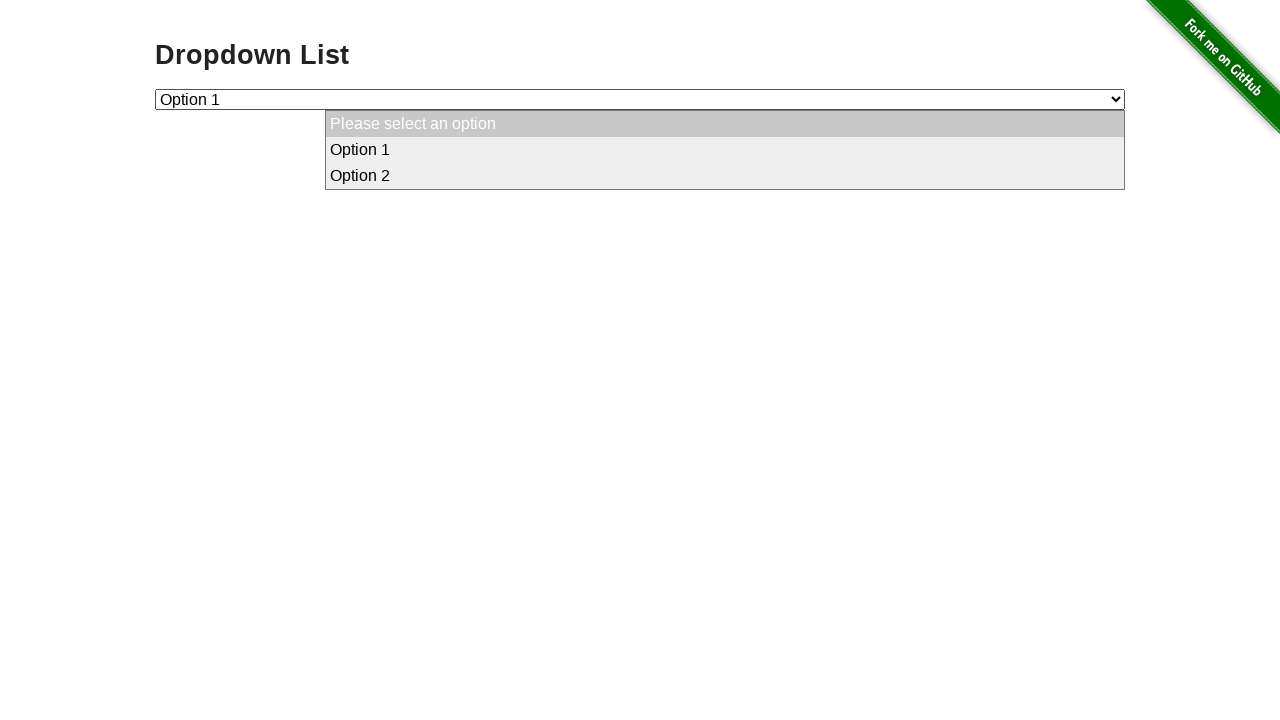

Retrieved Option 1 text content
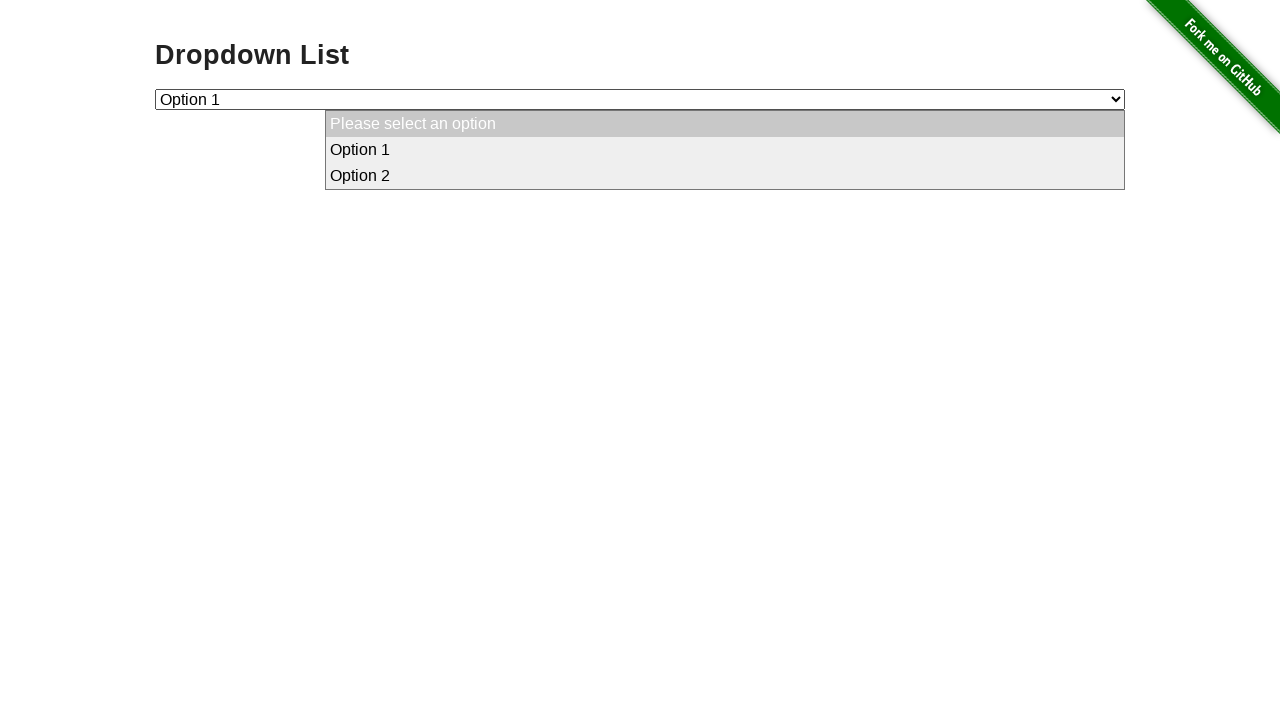

Verified that 'Option 1' is selected
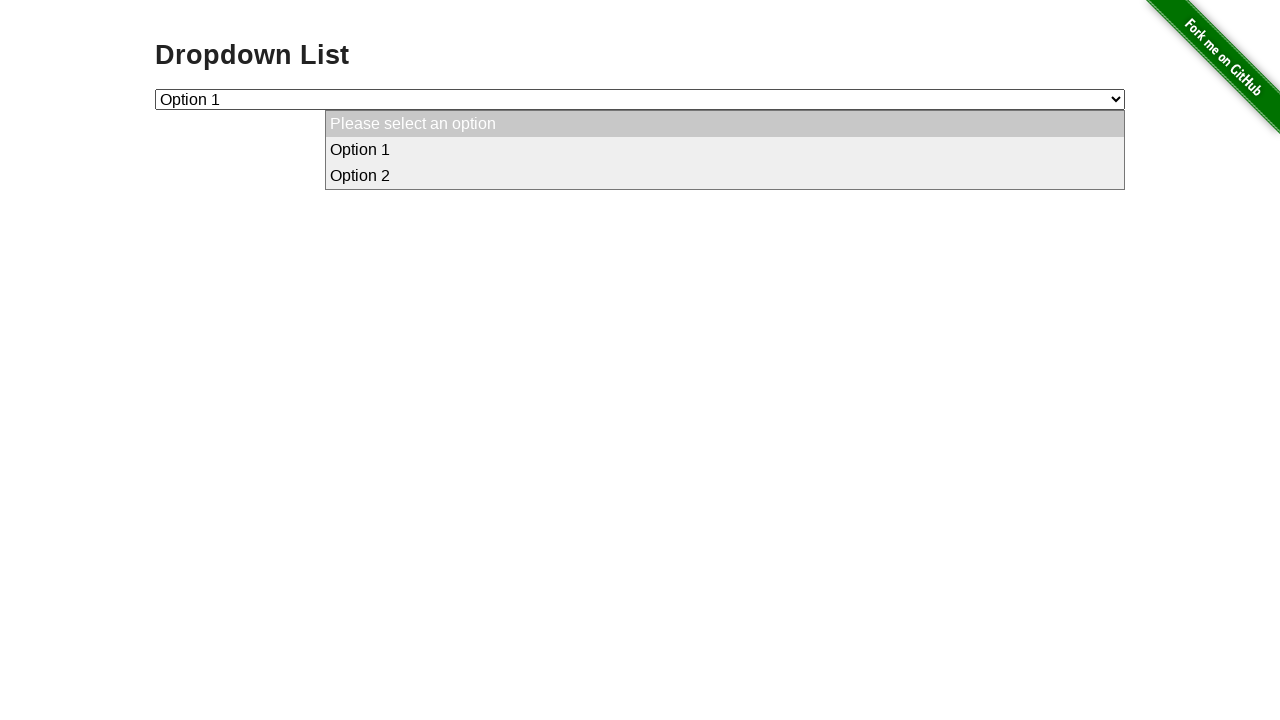

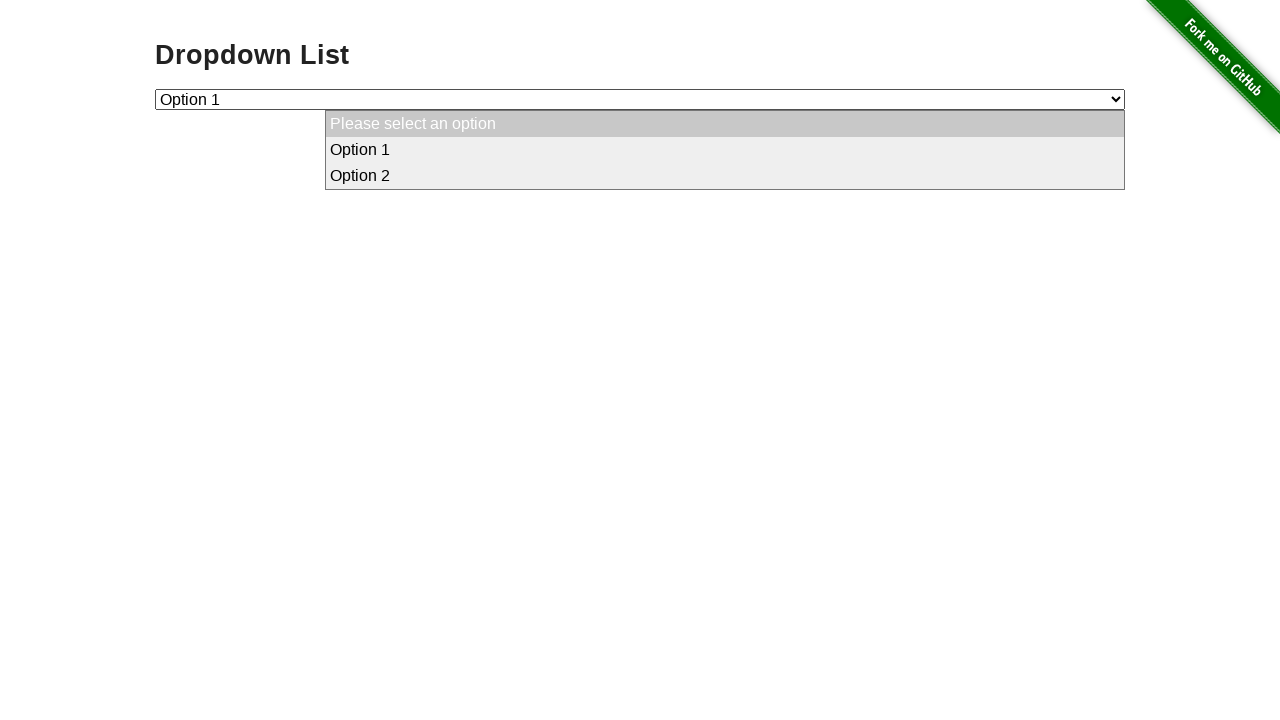